Tests a demo banking application by selecting a customer from dropdown, making a deposit with a random amount, then withdrawing the same amount, and verifying the balance returns to the original value.

Starting URL: https://globalsqa.com/angularJs-protractor/BankingProject/#/login

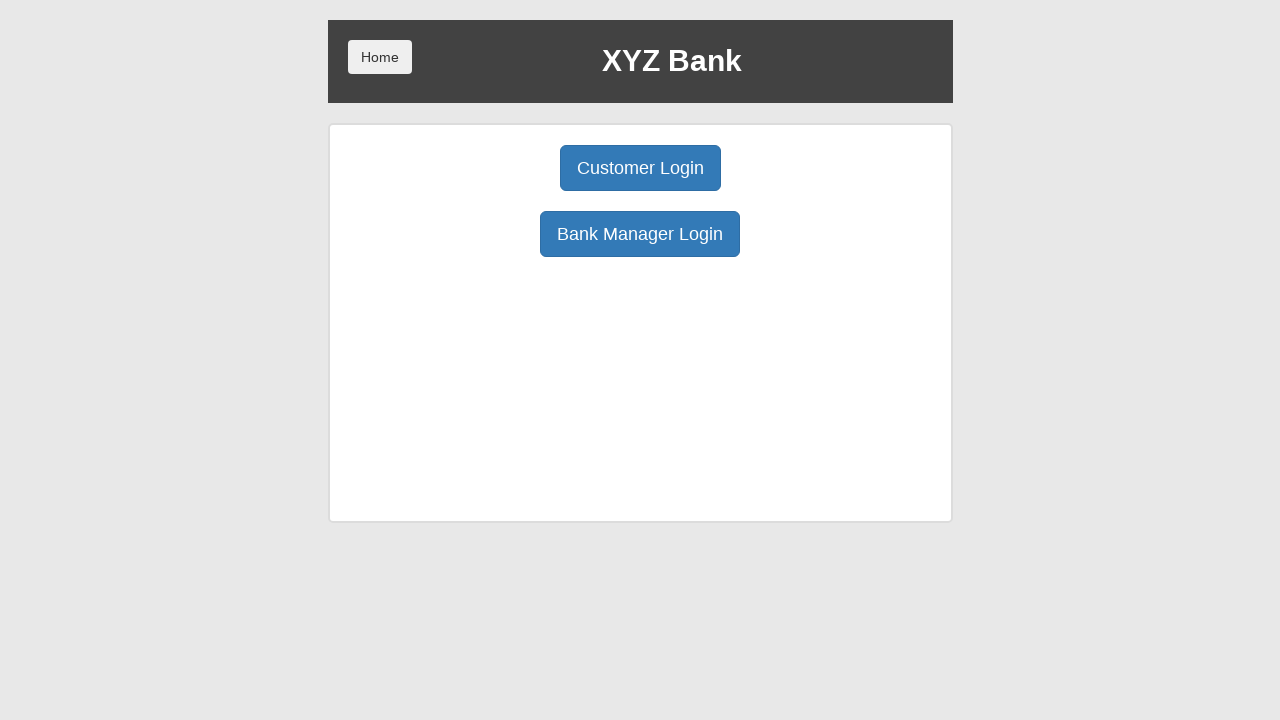

Clicked Customer Login button at (640, 168) on .btn.btn-primary.btn-lg
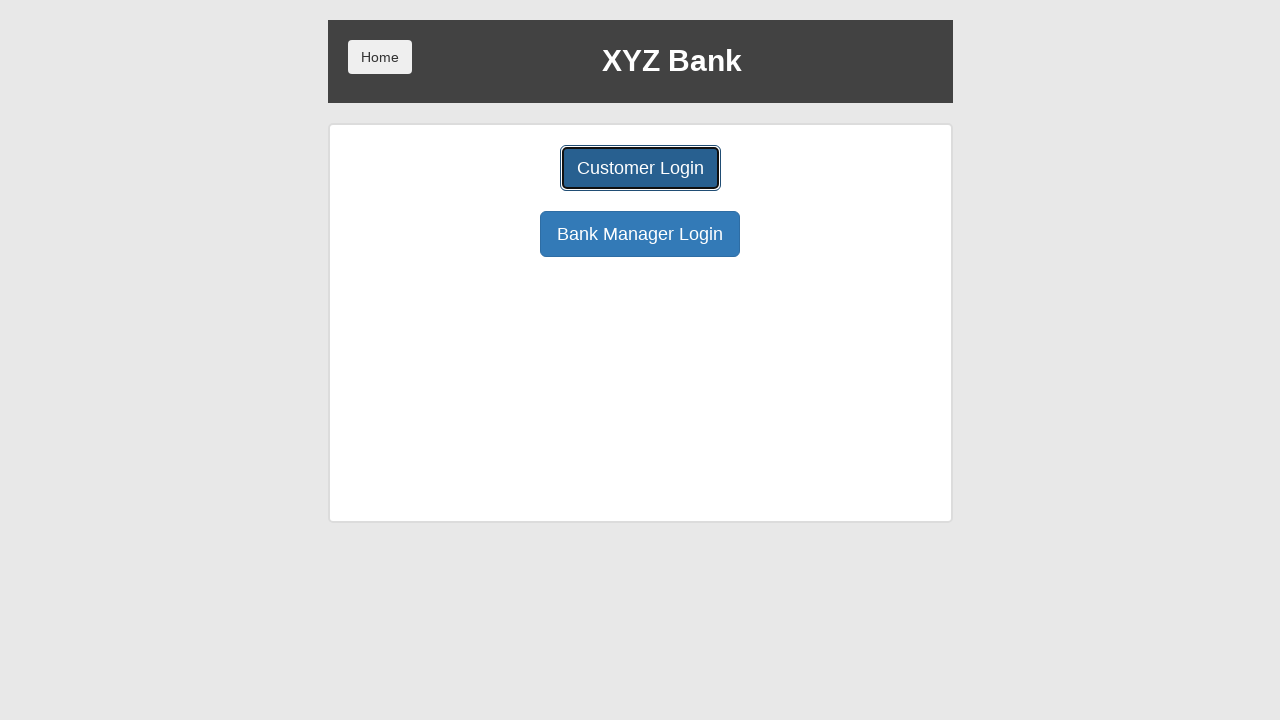

Customer dropdown appeared
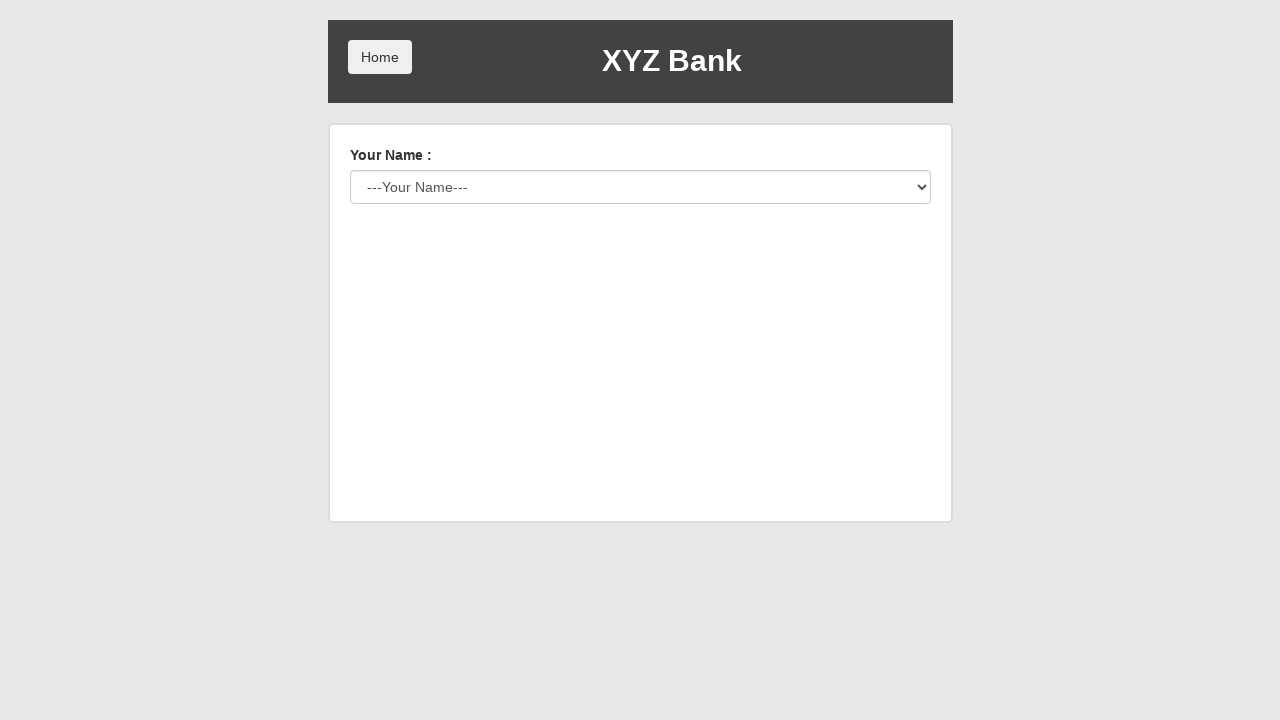

Selected customer at index 1 on #userSelect
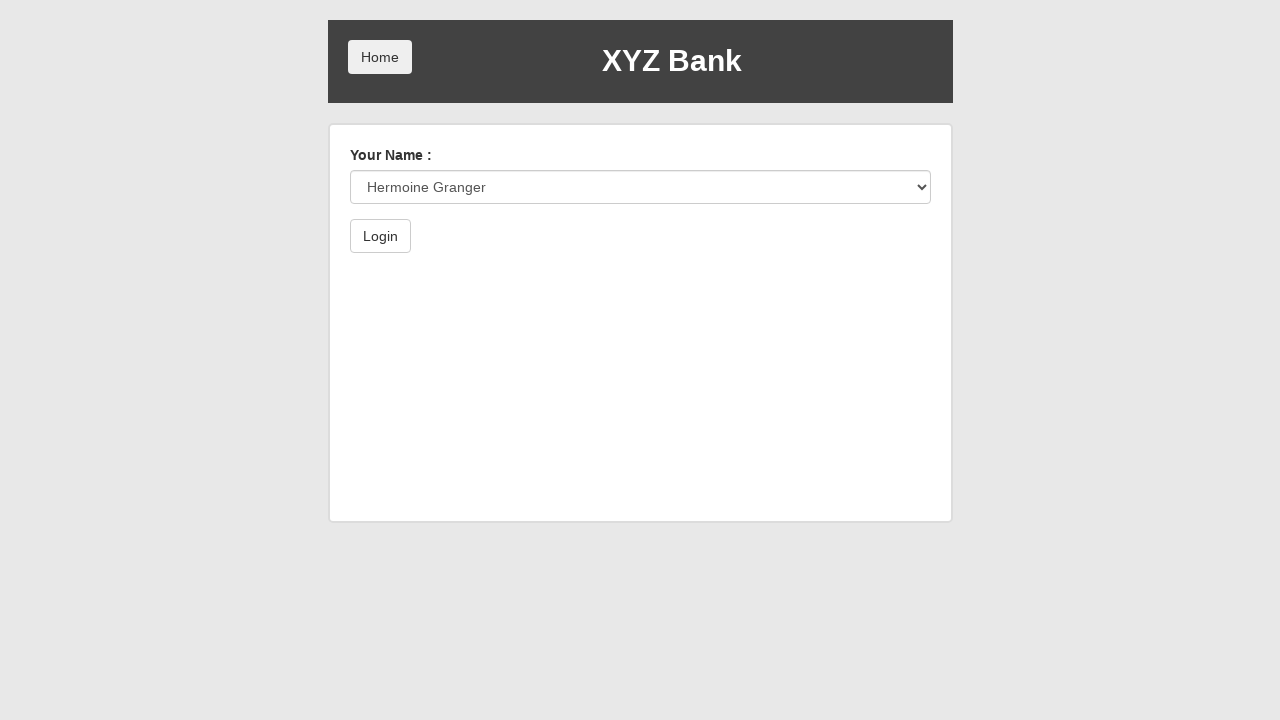

Clicked Login button at (380, 236) on .btn.btn-default
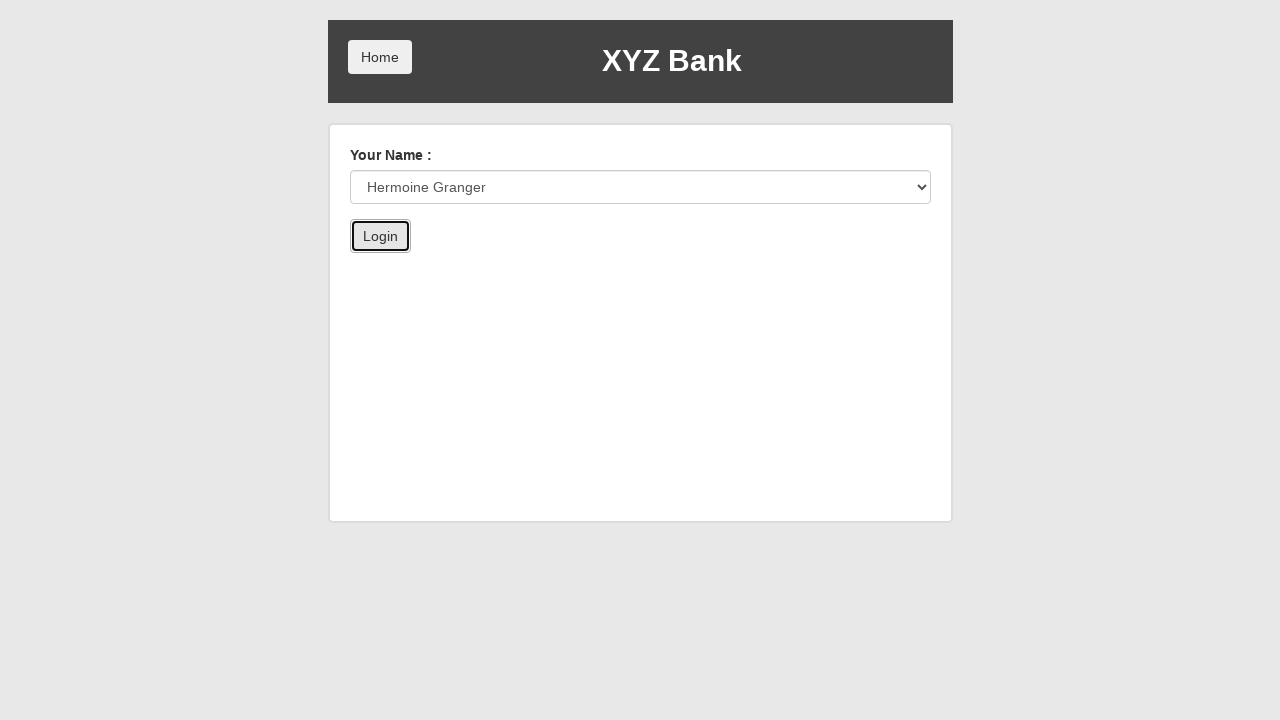

Account page loaded and initial balance displayed
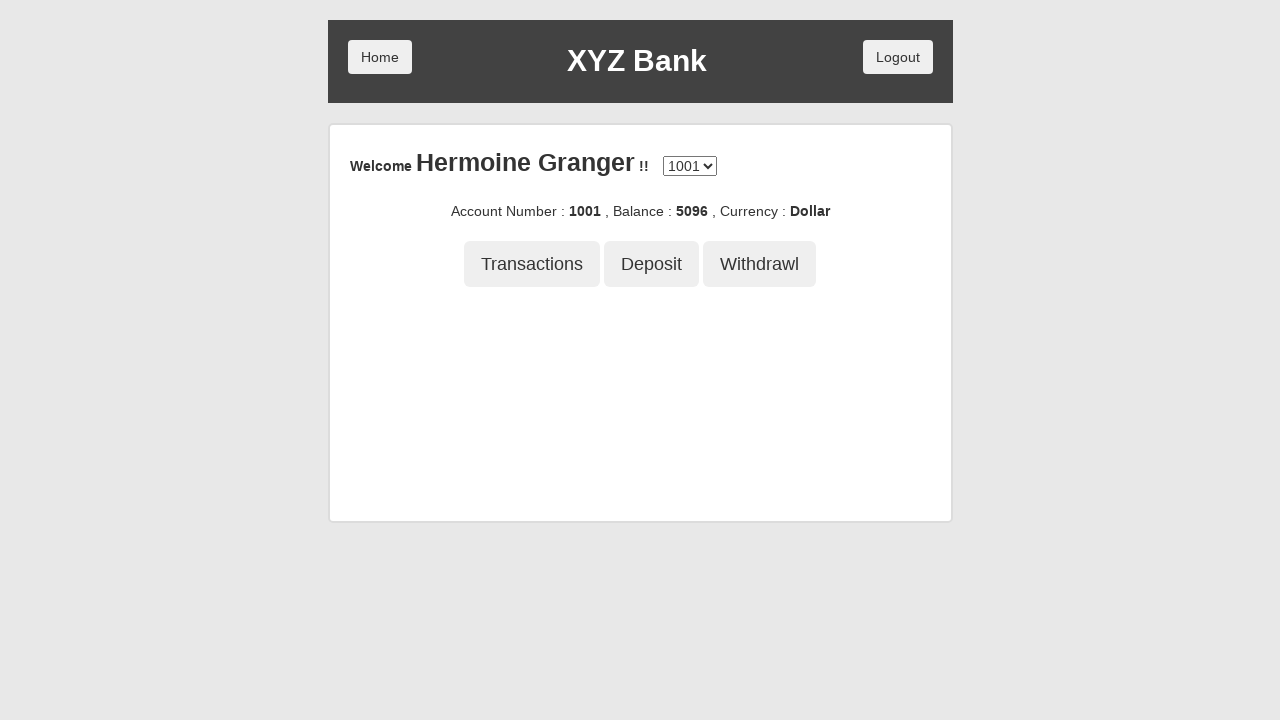

Clicked Deposit button at (652, 264) on button.btn-lg:nth-child(2)
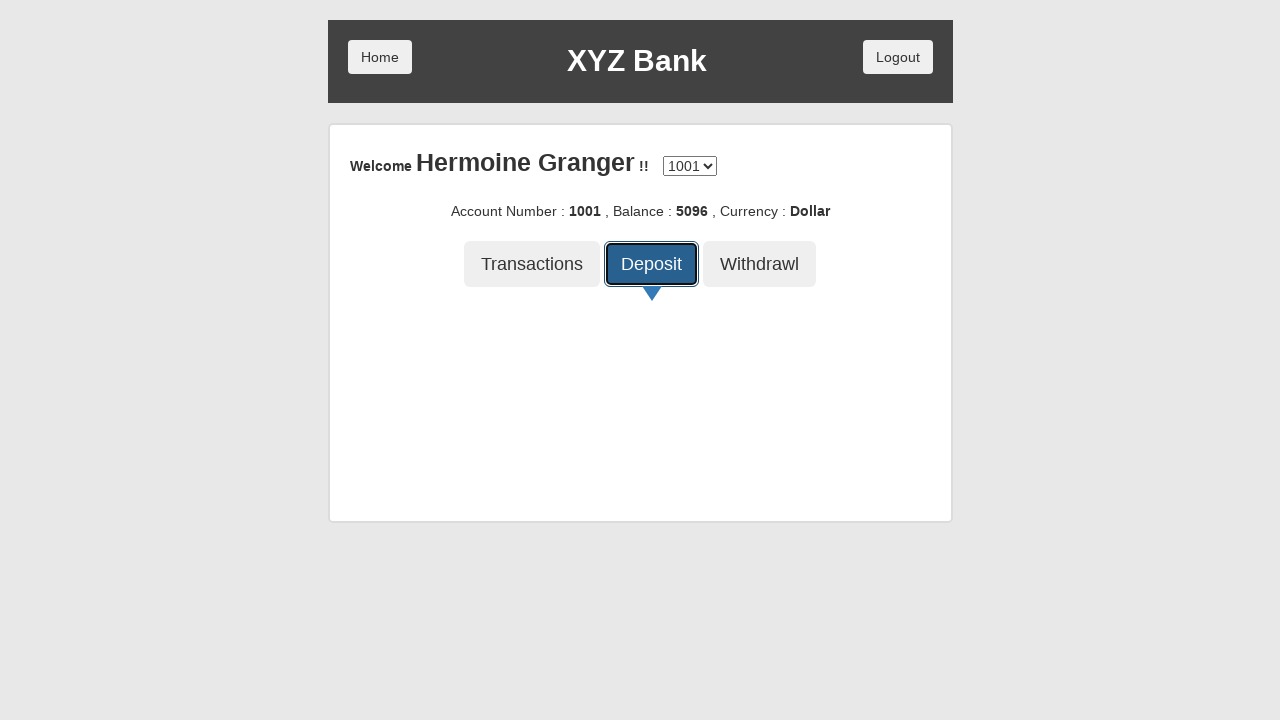

Deposit form appeared
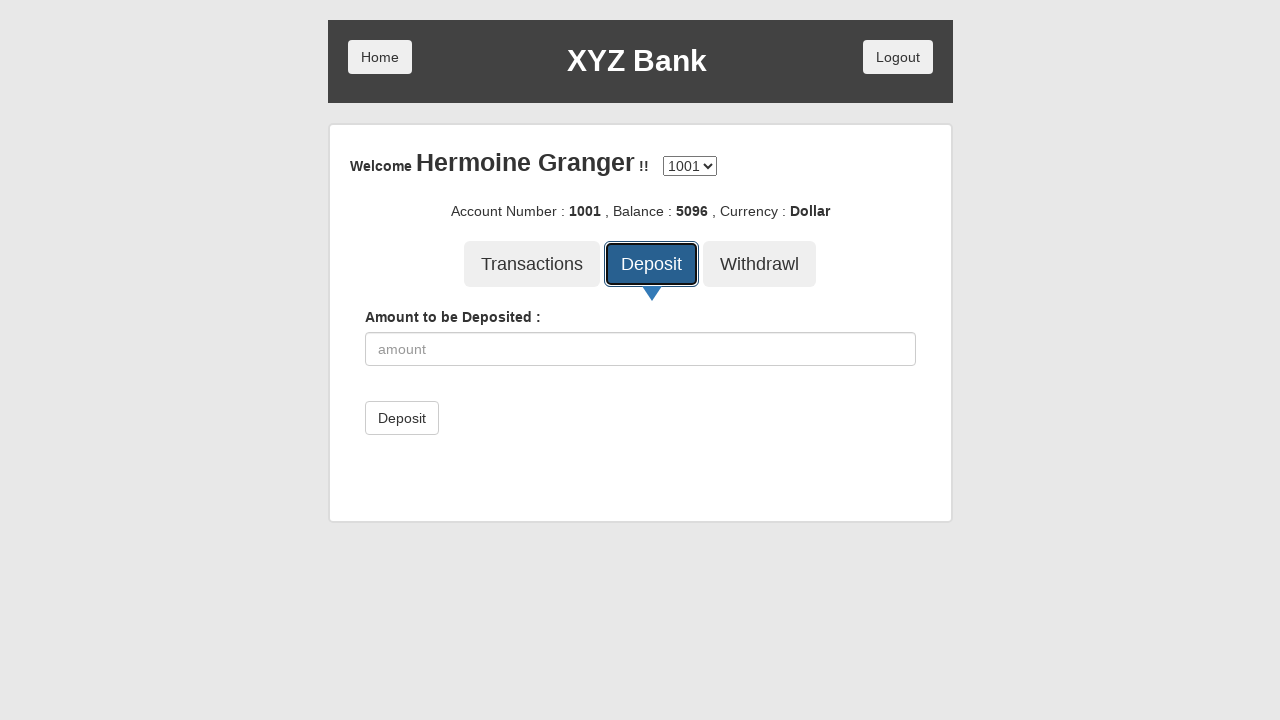

Entered deposit amount: 364 on input[placeholder='amount']
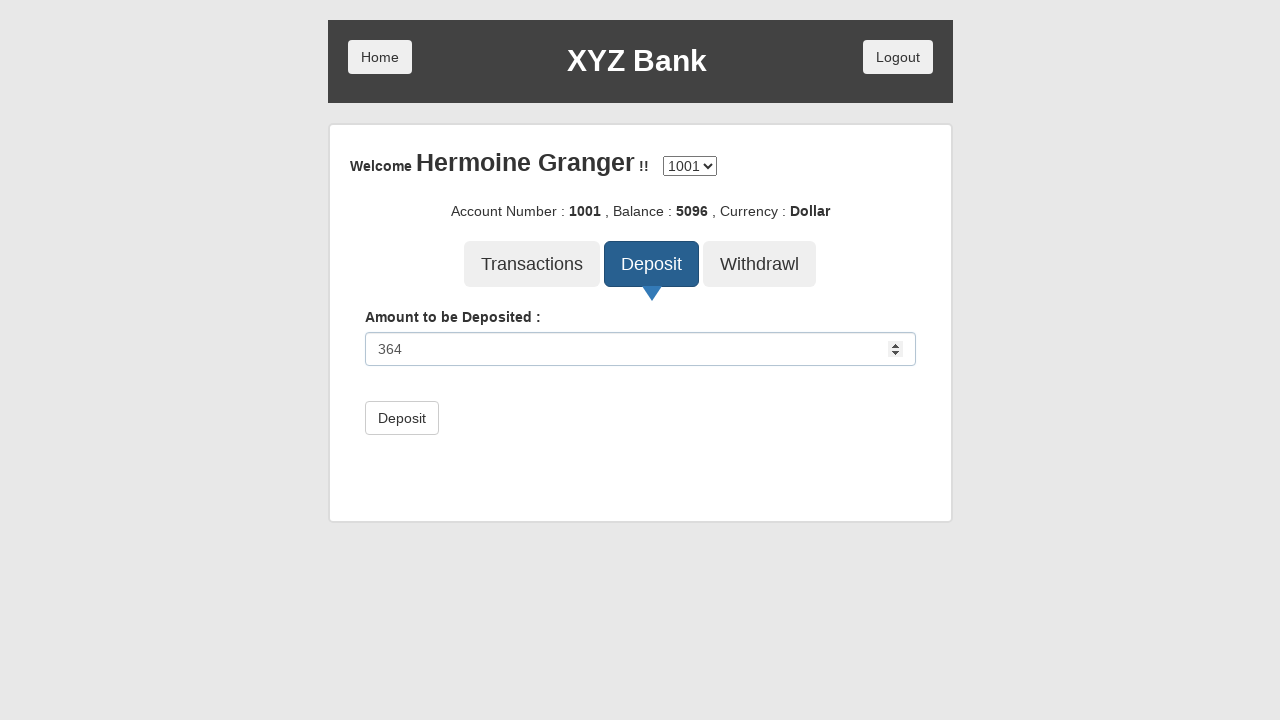

Clicked Deposit submit button at (402, 418) on button.btn-default[type='submit']
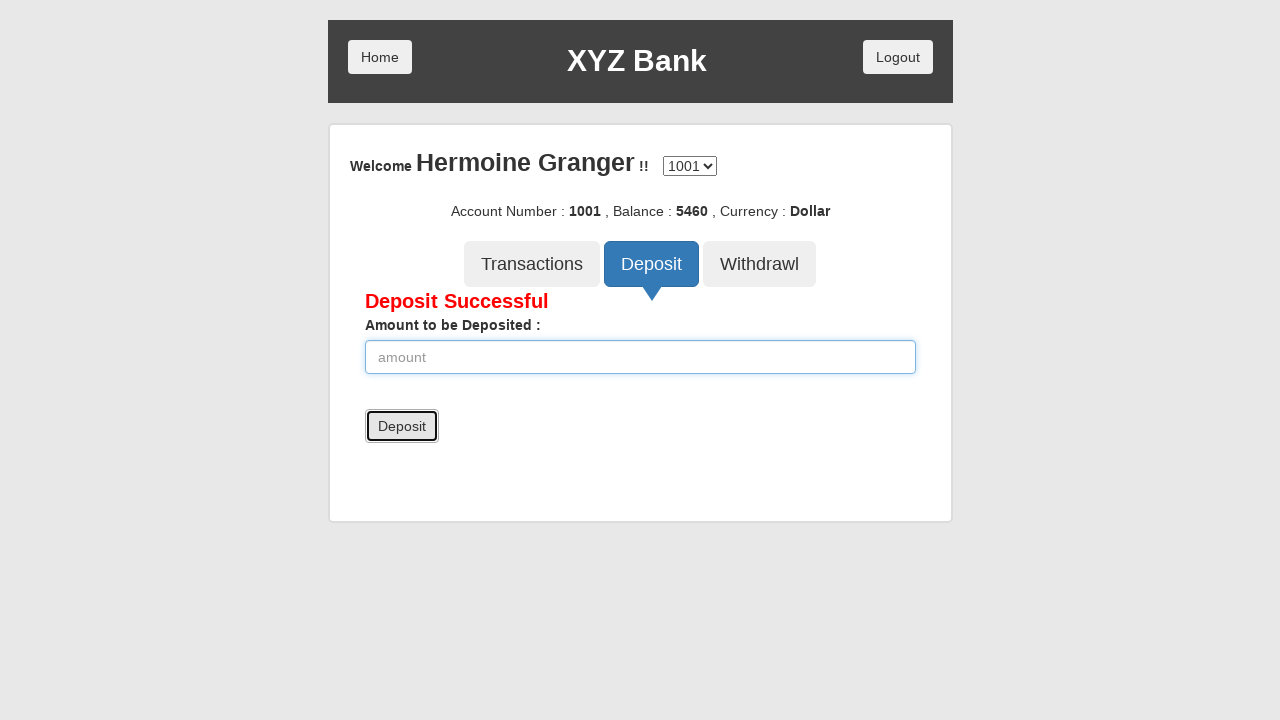

Deposit confirmation message displayed
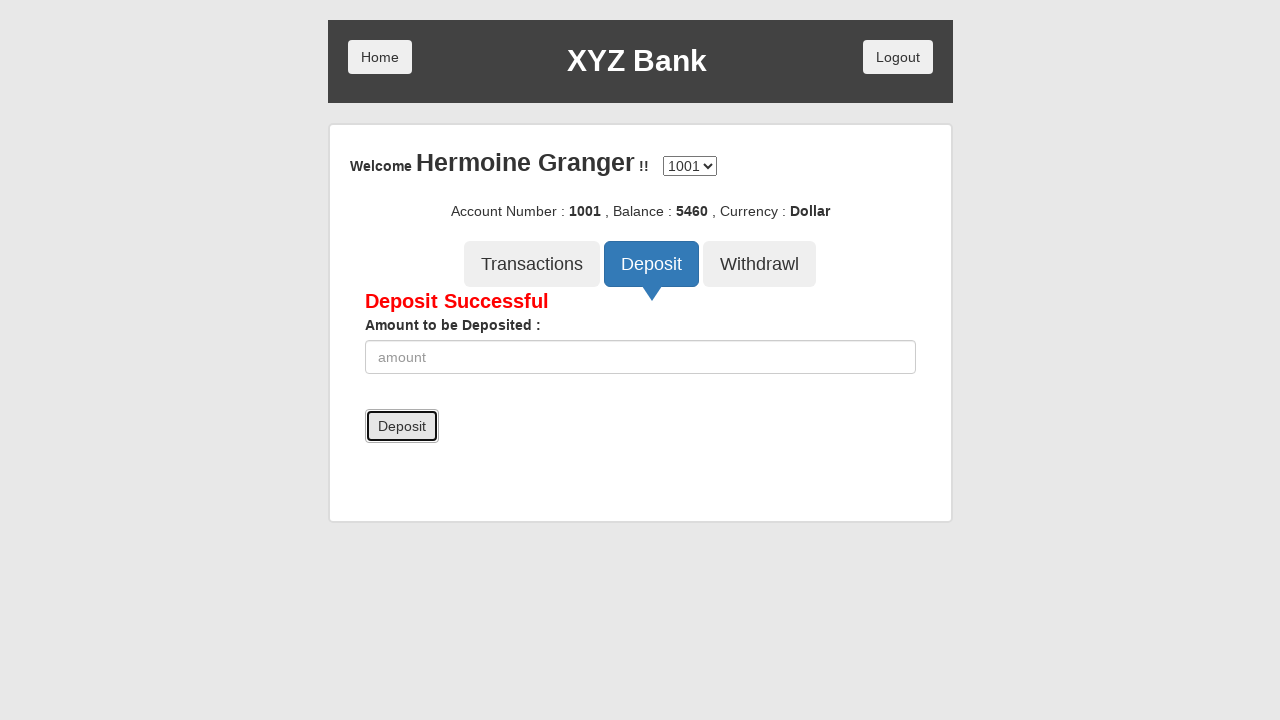

Clicked Withdrawal button at (760, 264) on button.btn-lg:nth-child(3)
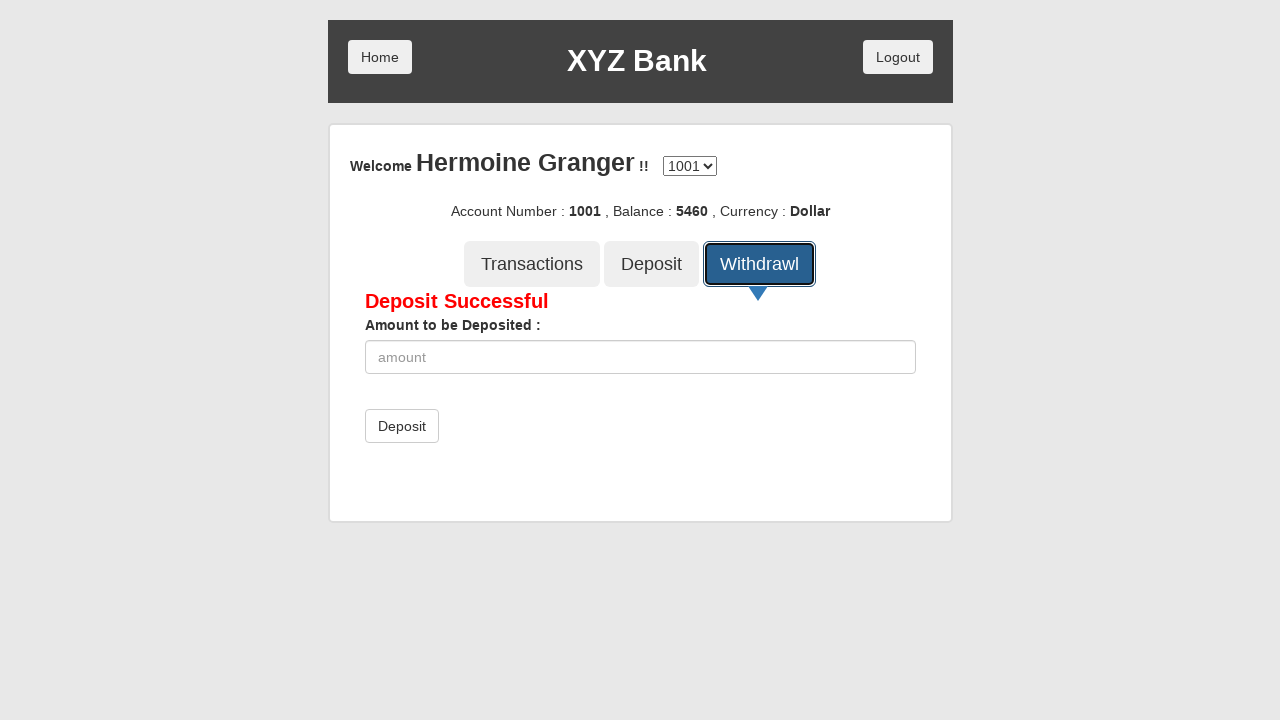

Withdrawal form appeared
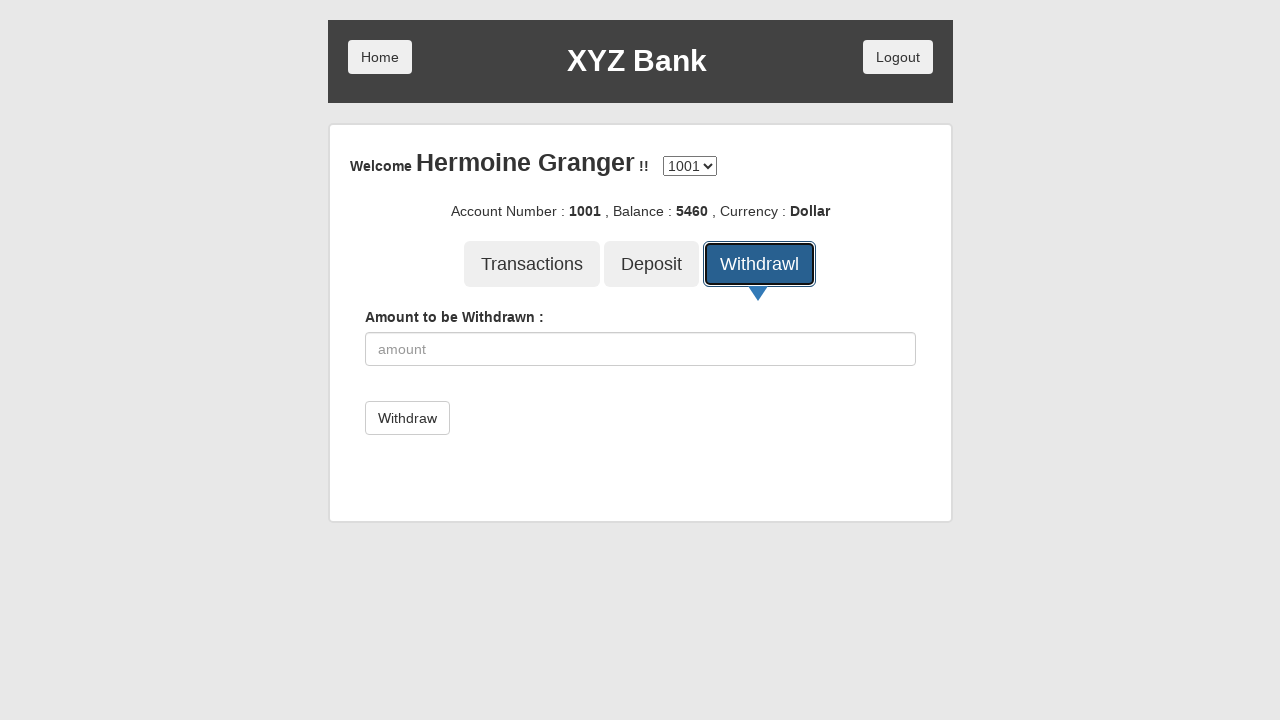

Entered withdrawal amount: 364 on input[placeholder='amount']
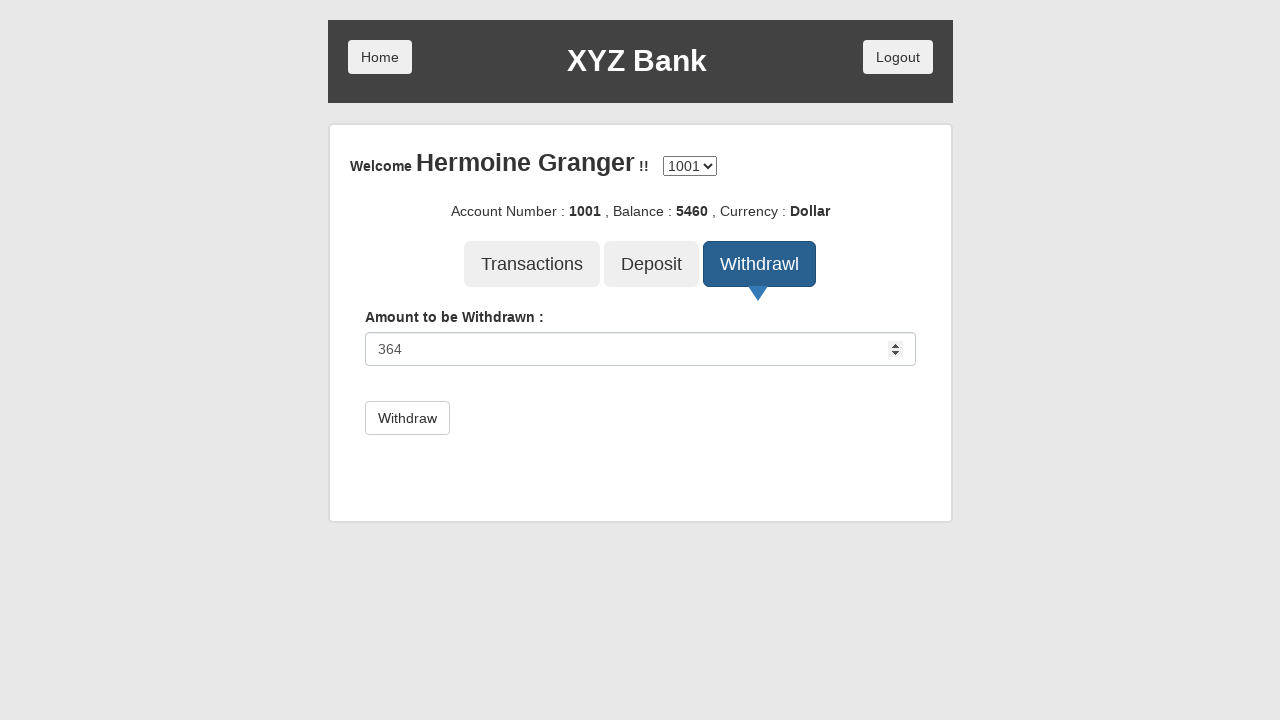

Clicked Withdrawal submit button at (407, 418) on button.btn-default[type='submit']
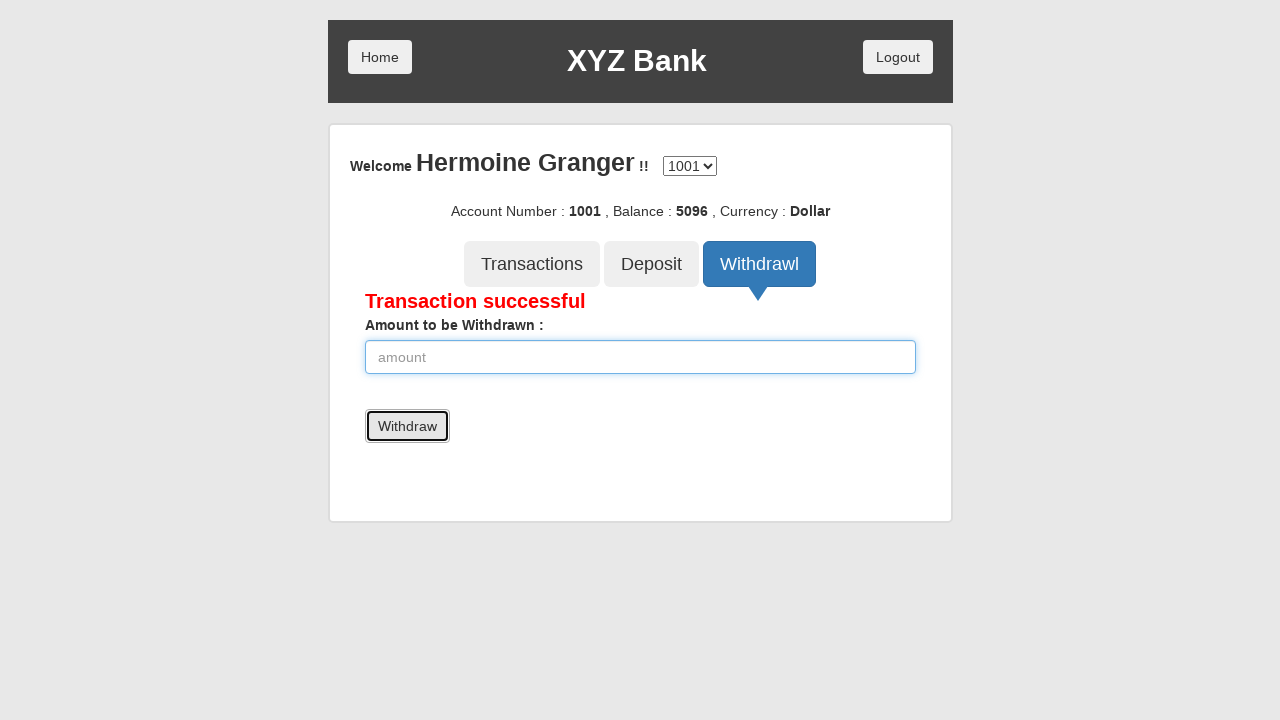

Withdrawal confirmation message displayed
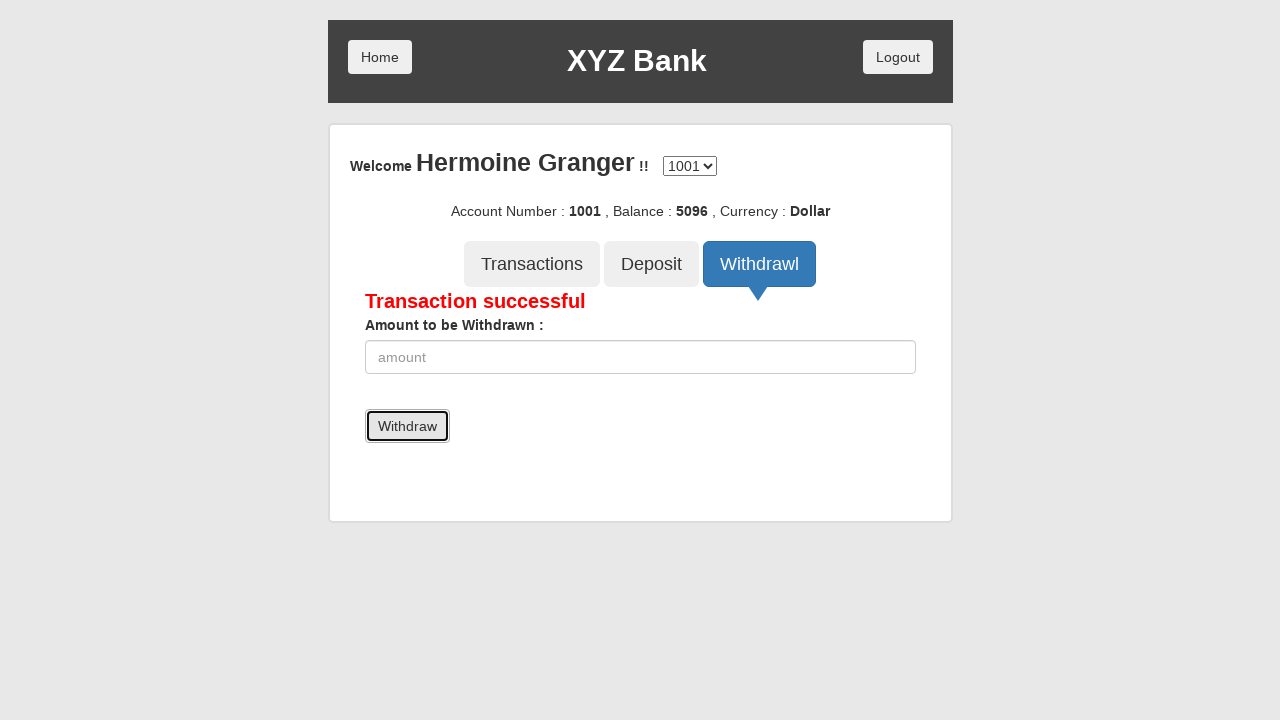

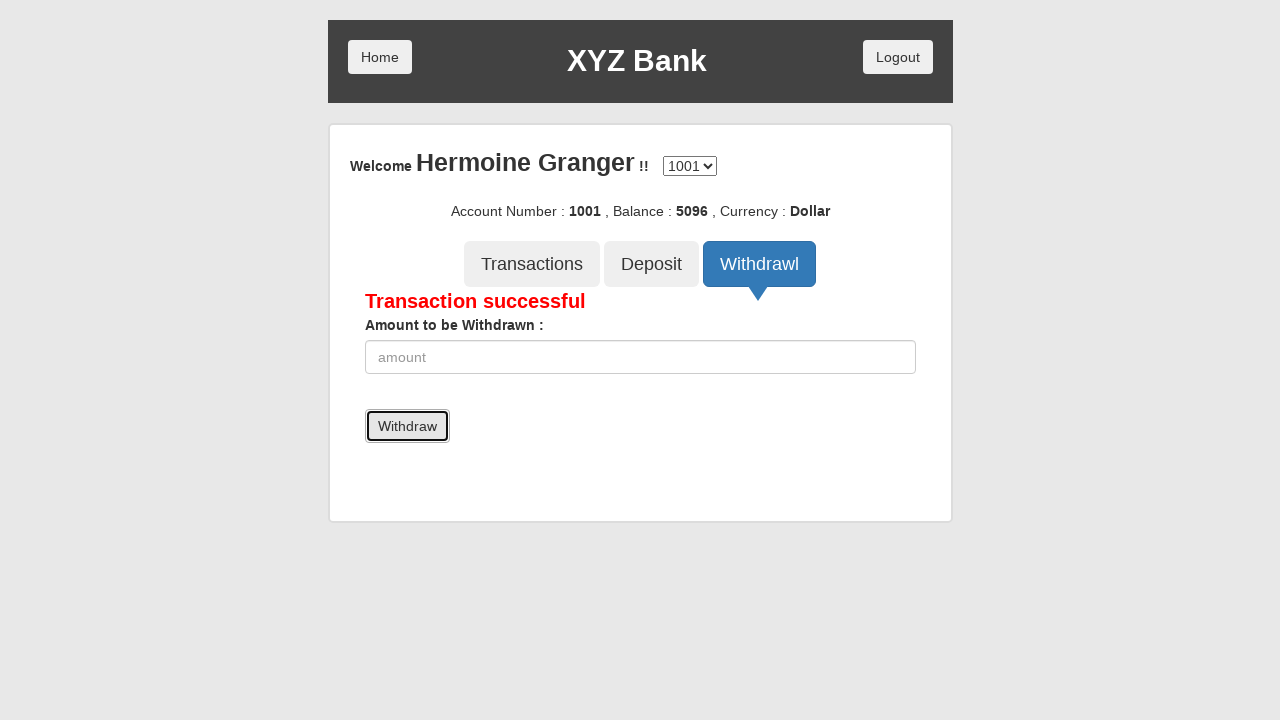